Tests a calculator form by reading two numbers from the page, calculating their sum, selecting the result from a dropdown, and submitting the form

Starting URL: http://suninjuly.github.io/selects2.html

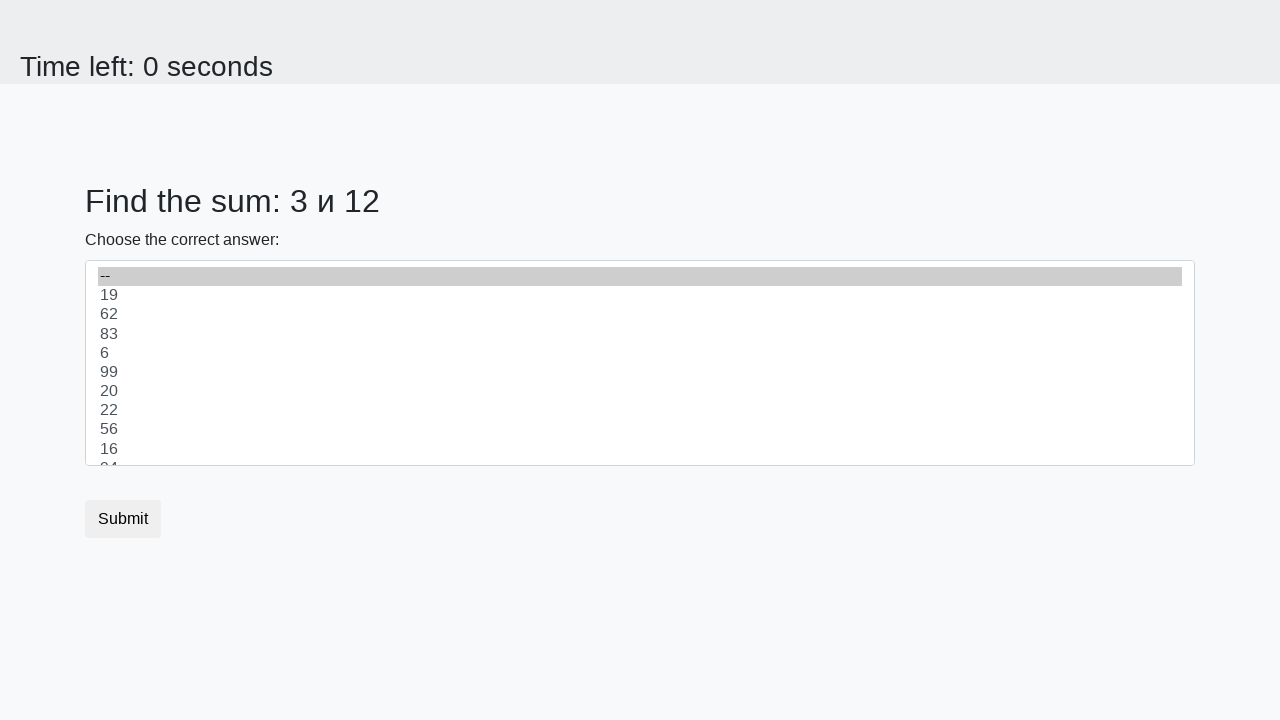

Retrieved first number from #num1 element
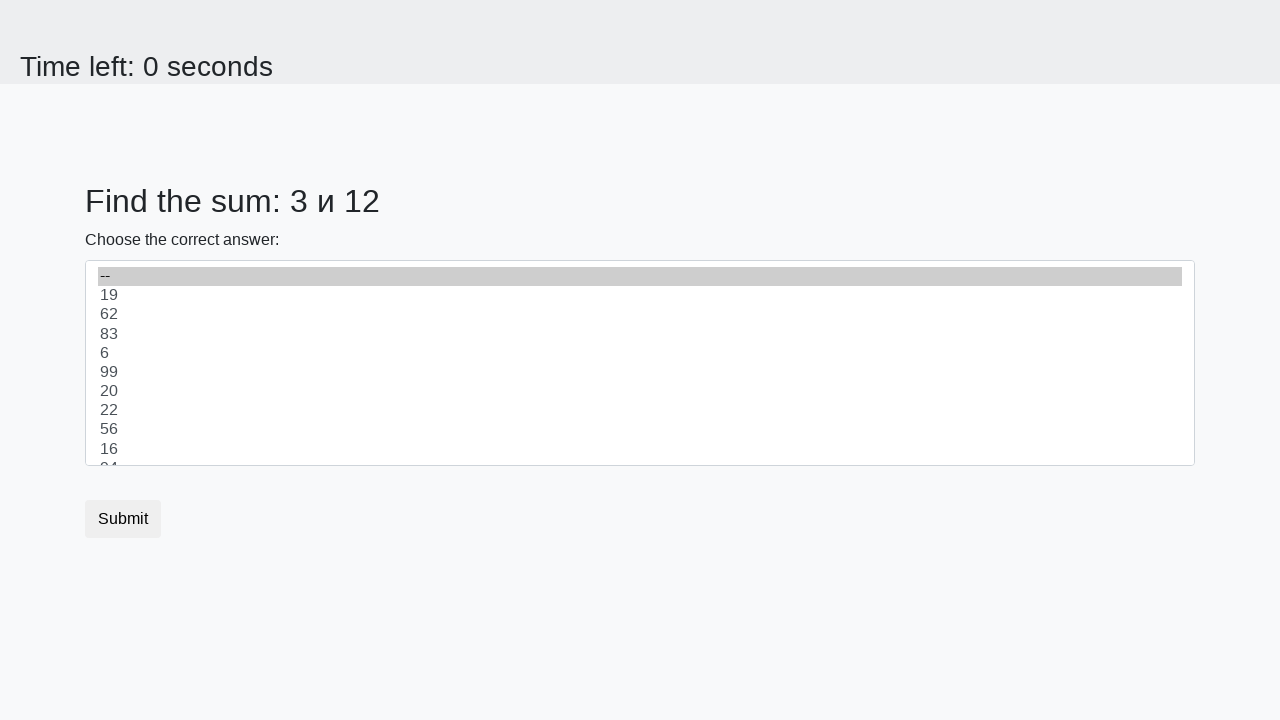

Retrieved second number from #num2 element
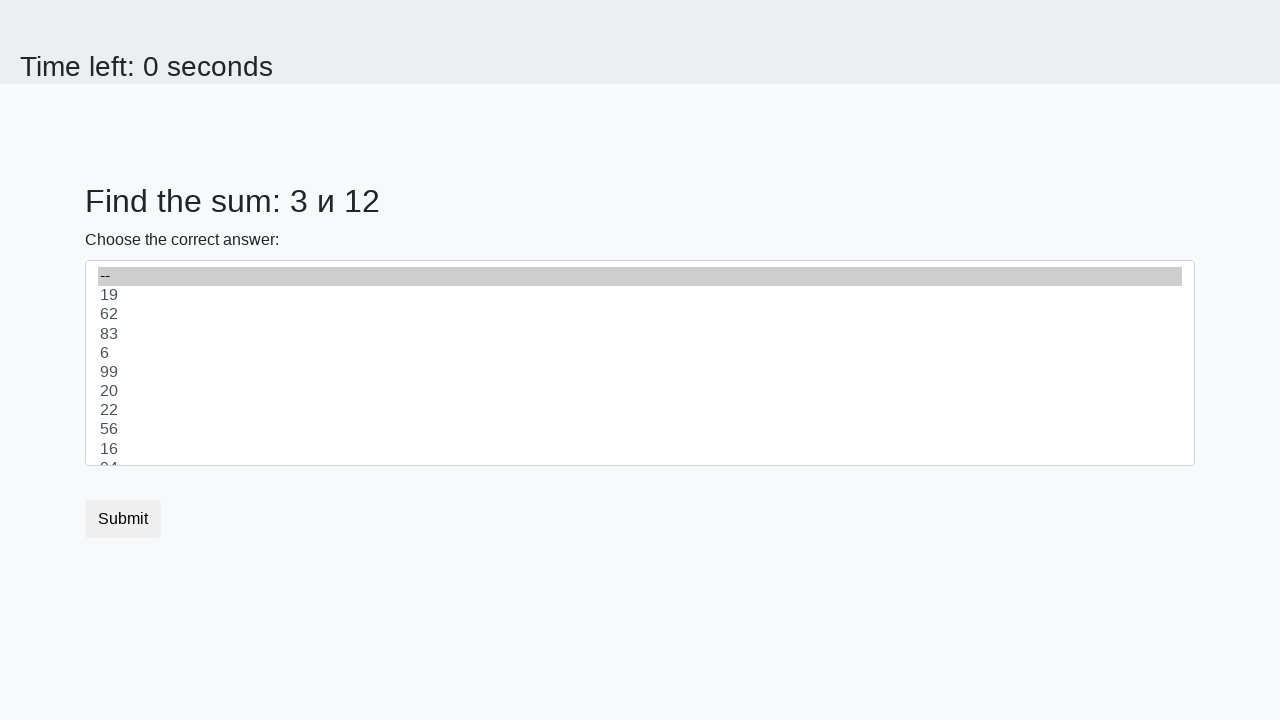

Selected sum value '15' from dropdown on #dropdown
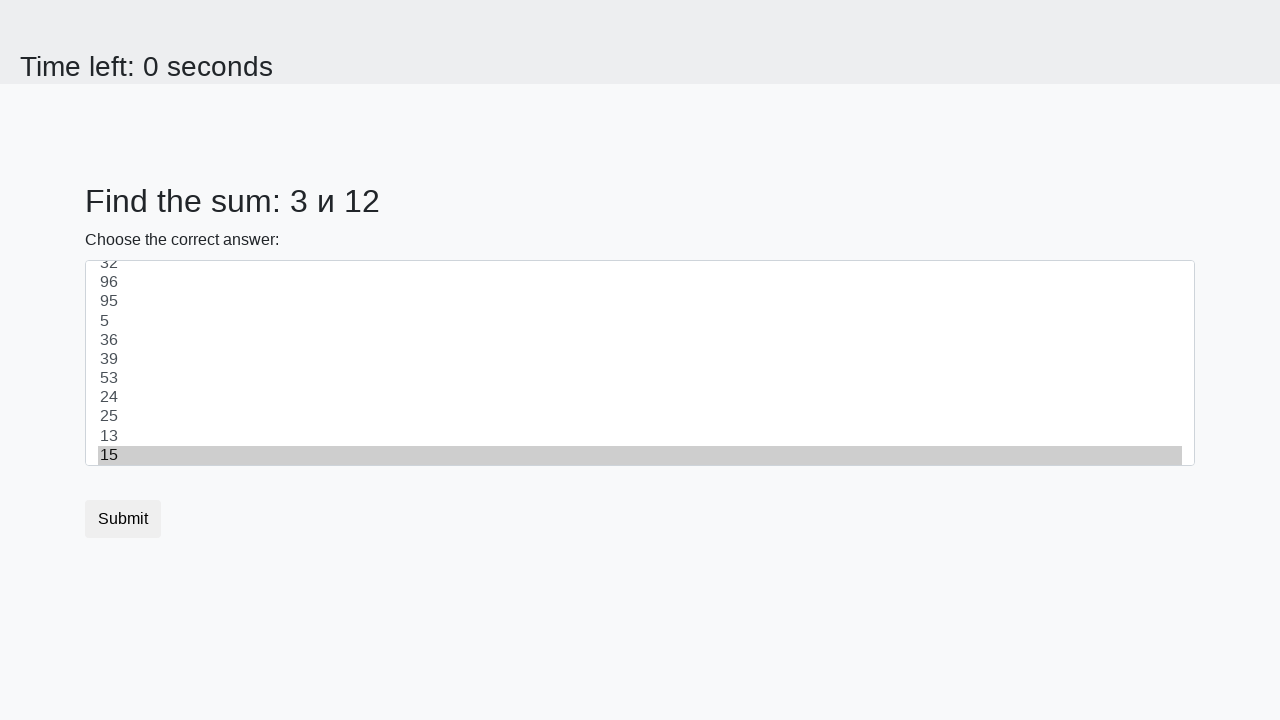

Clicked submit button to complete form at (123, 519) on button.btn
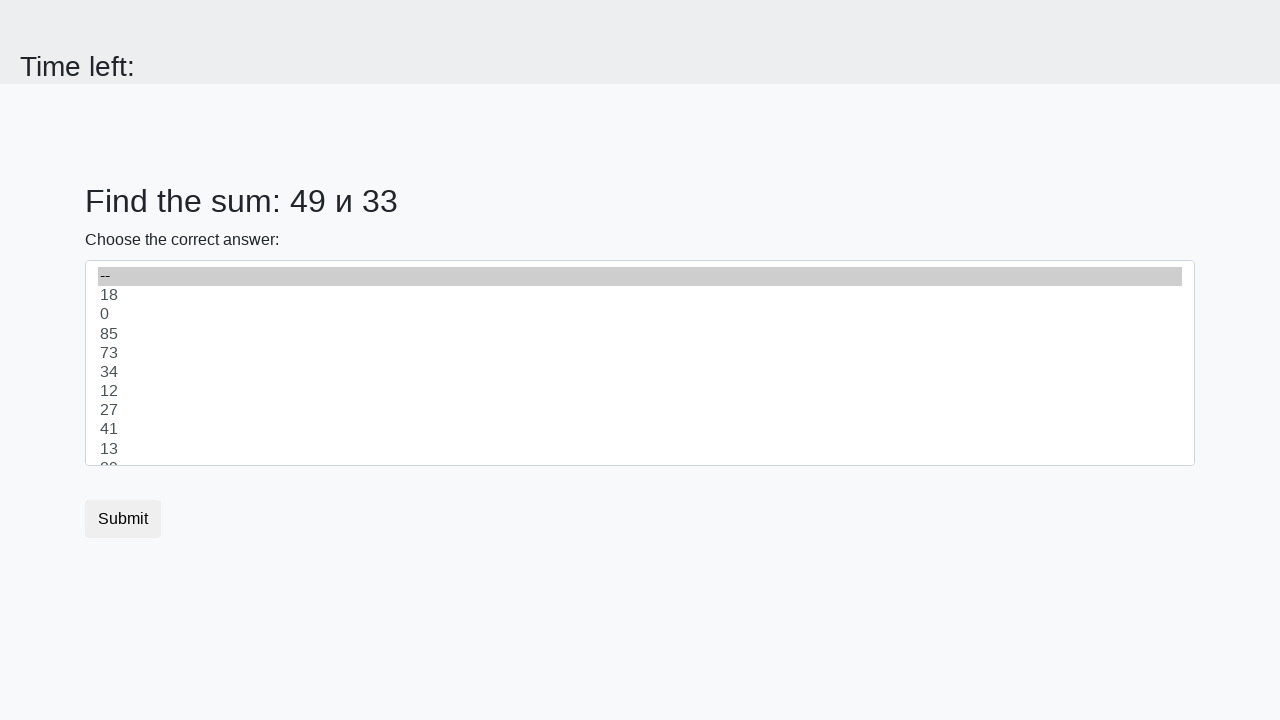

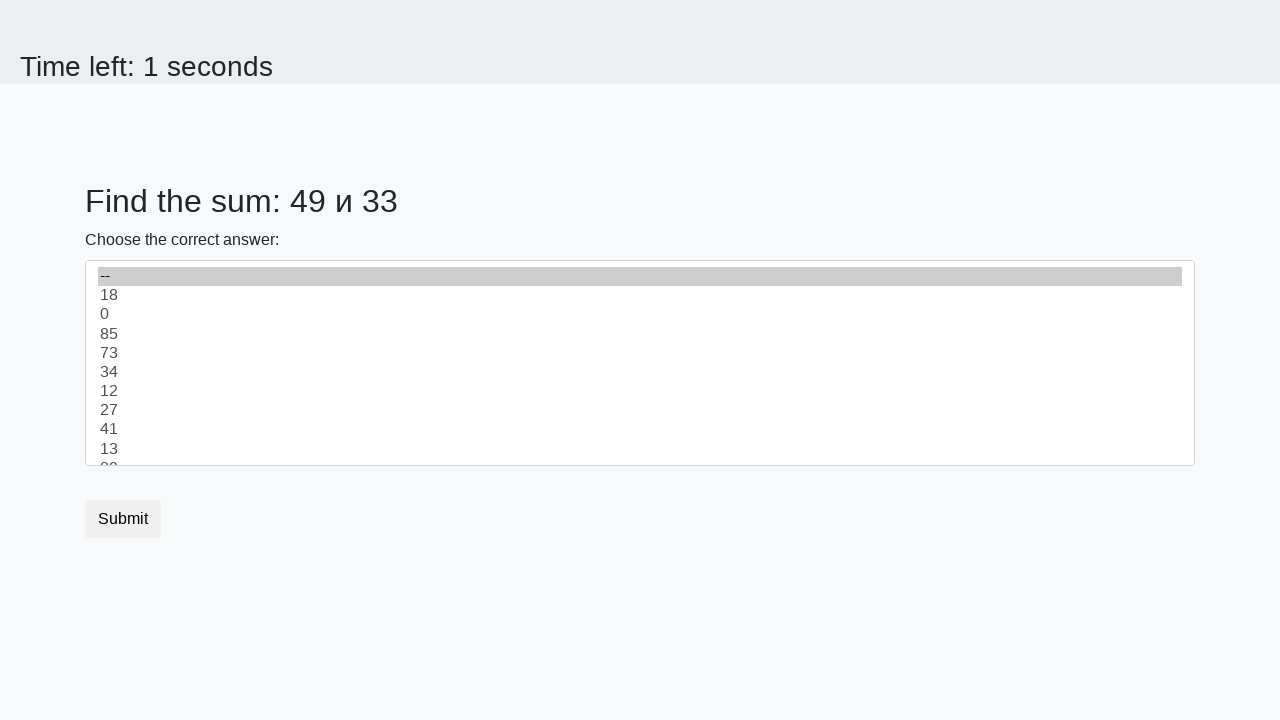